Tests navigation through footer links by opening each link in a new tab using keyboard shortcuts and verifying the pages load

Starting URL: https://qaclickacademy.com/practice.php

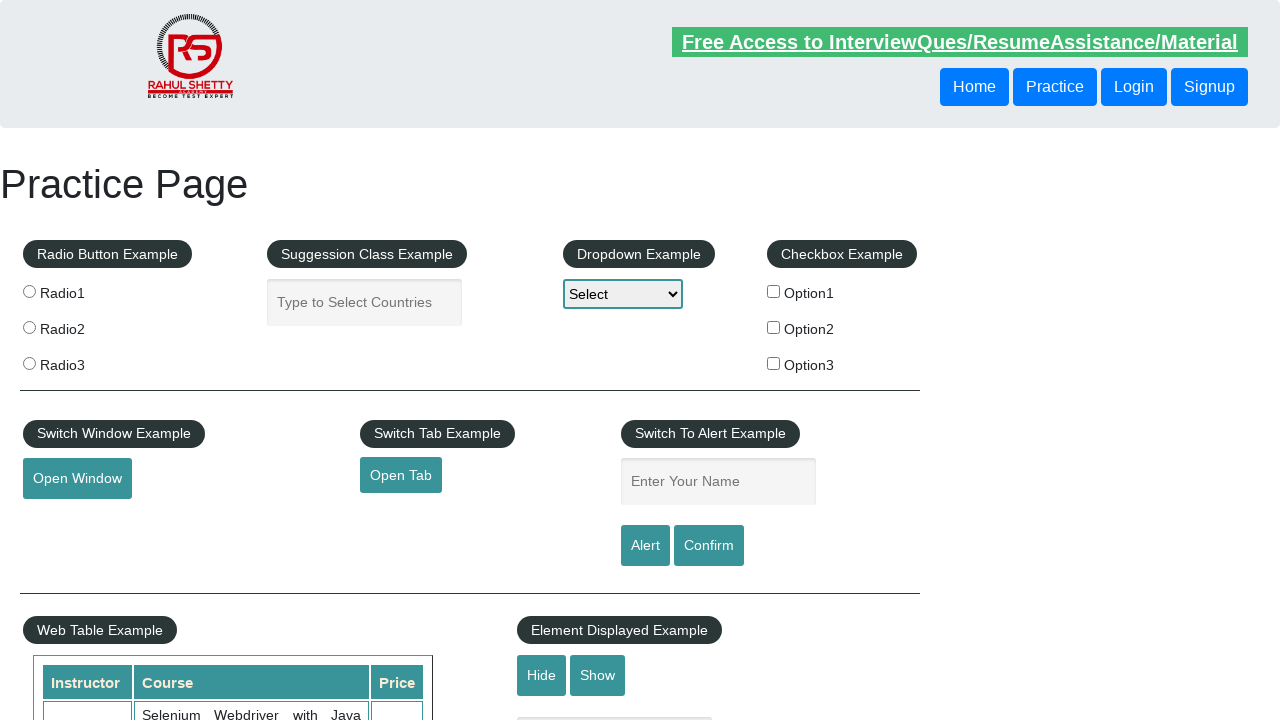

Counted all links on the page
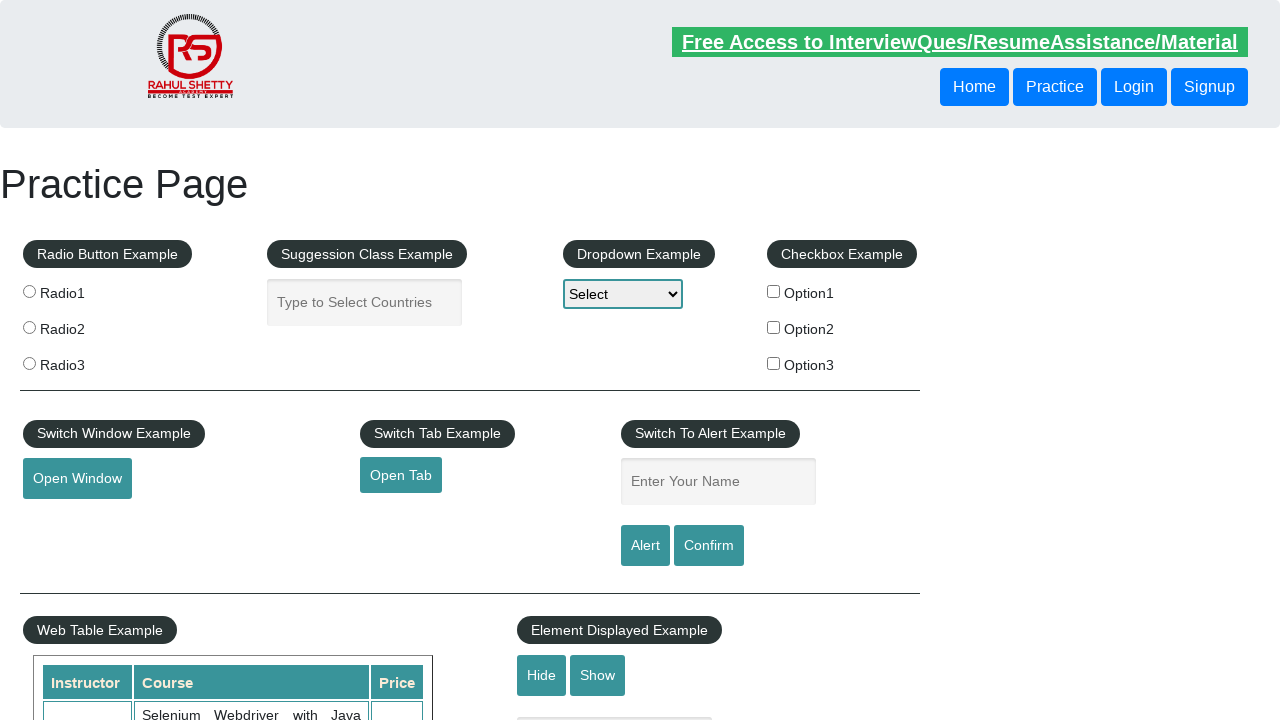

Located footer section (#gf-BIG)
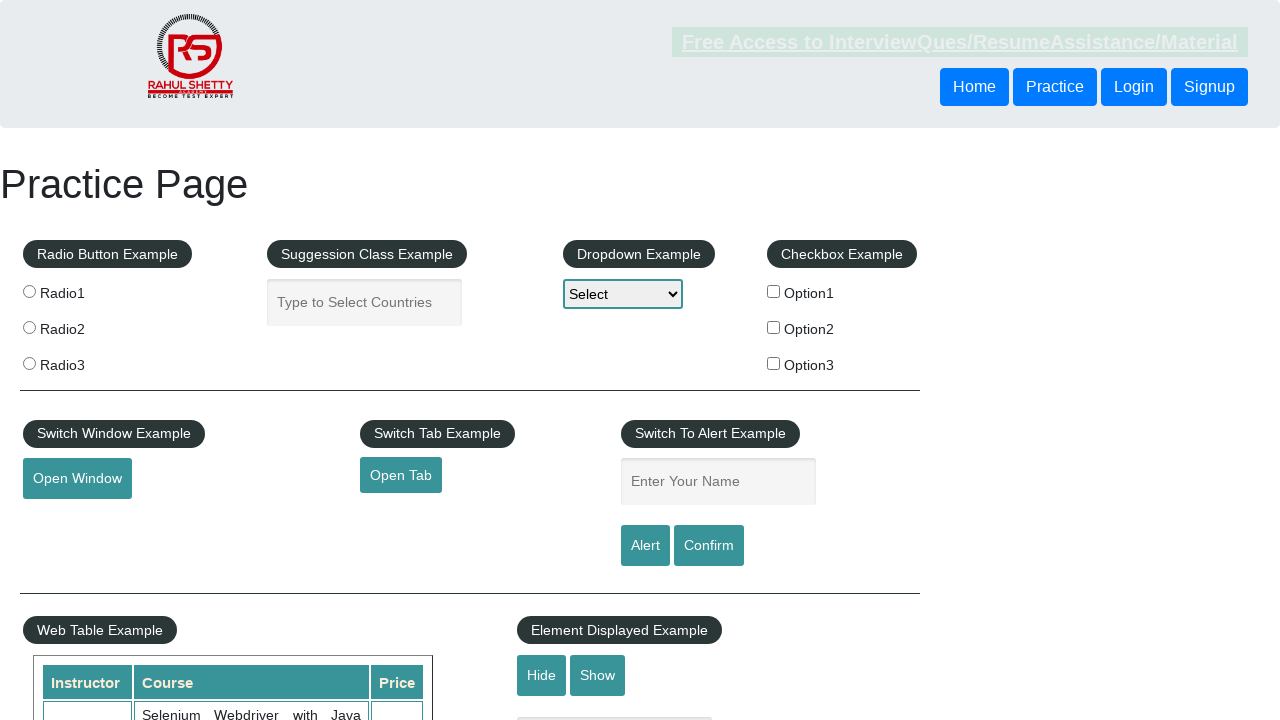

Counted footer links
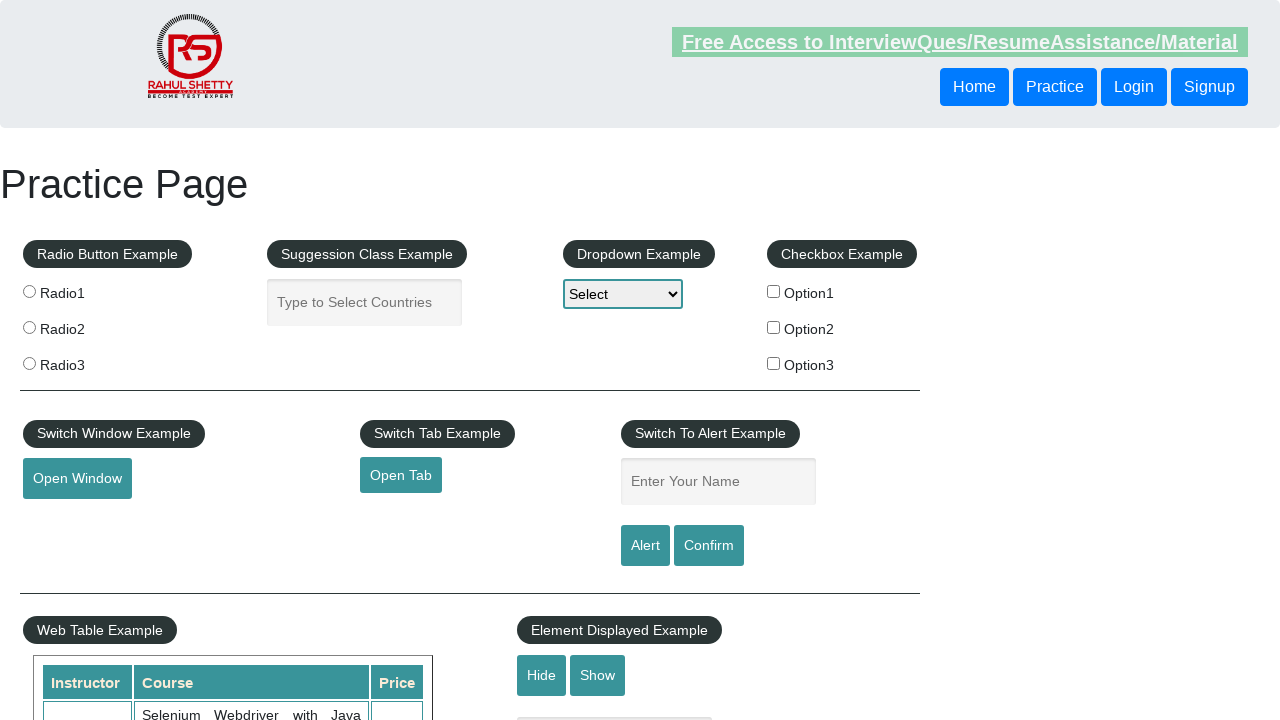

Located first column of footer
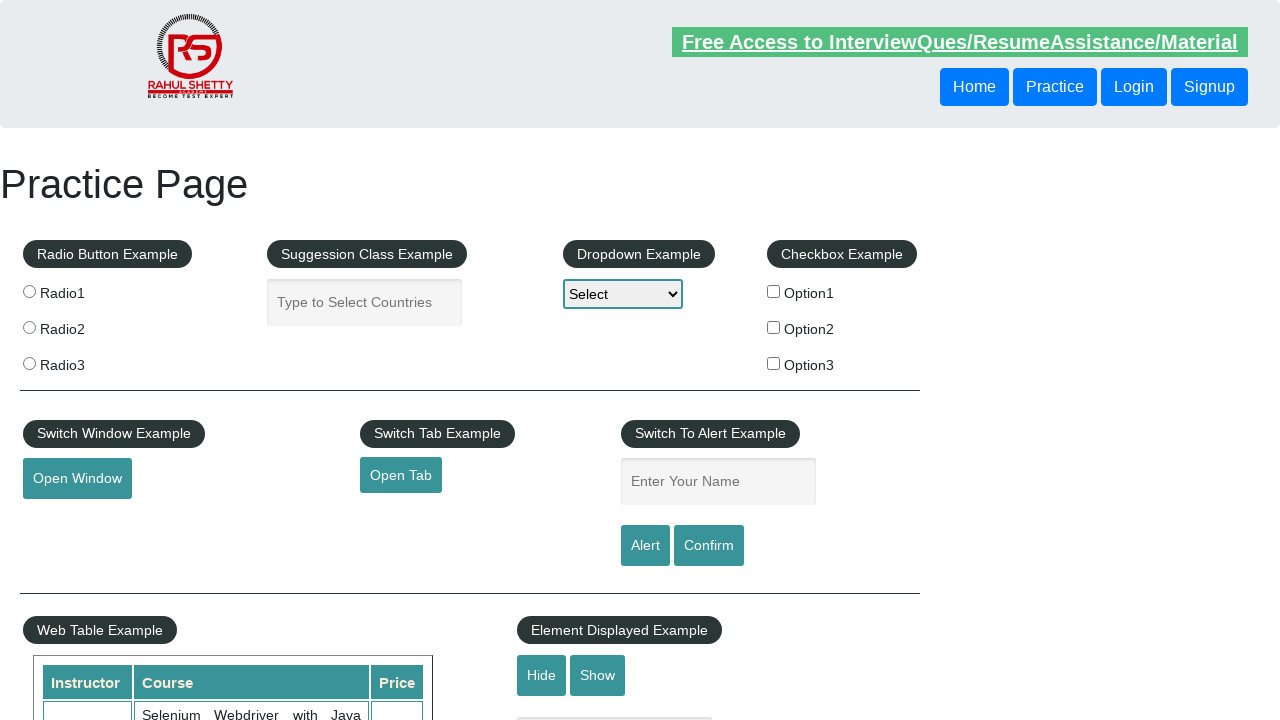

Counted links in first footer column
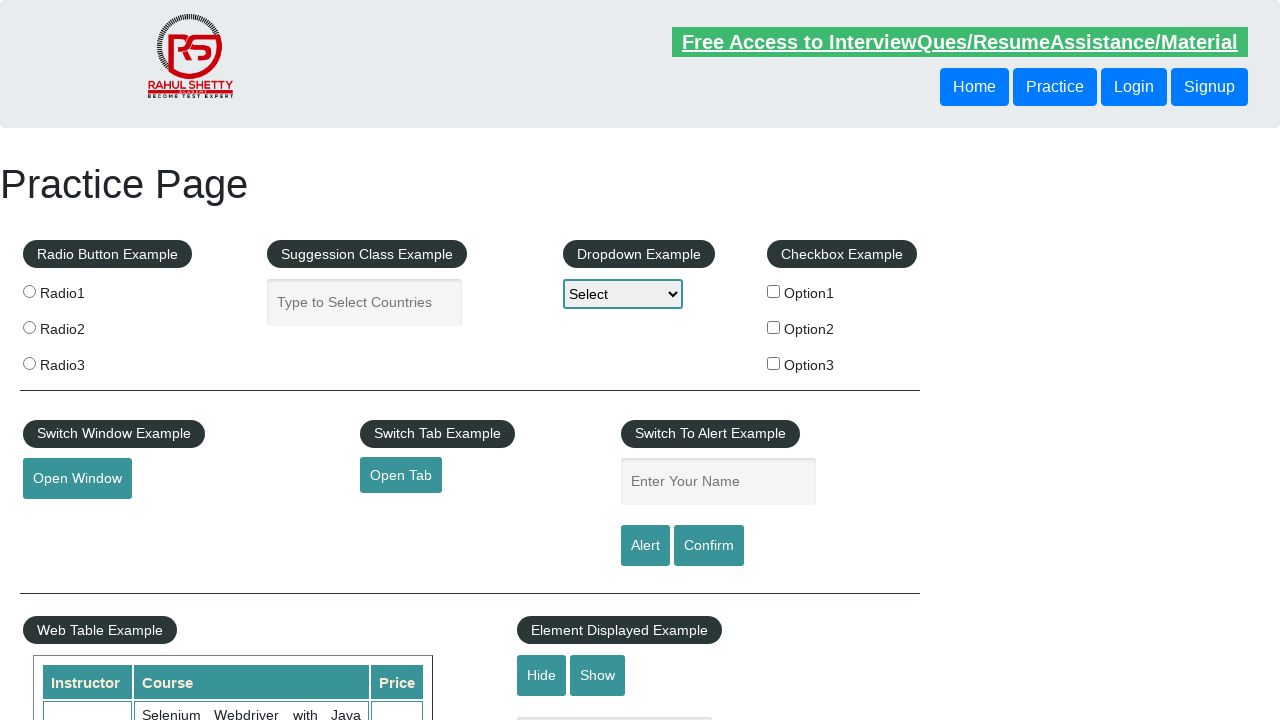

Located footer link at index 1
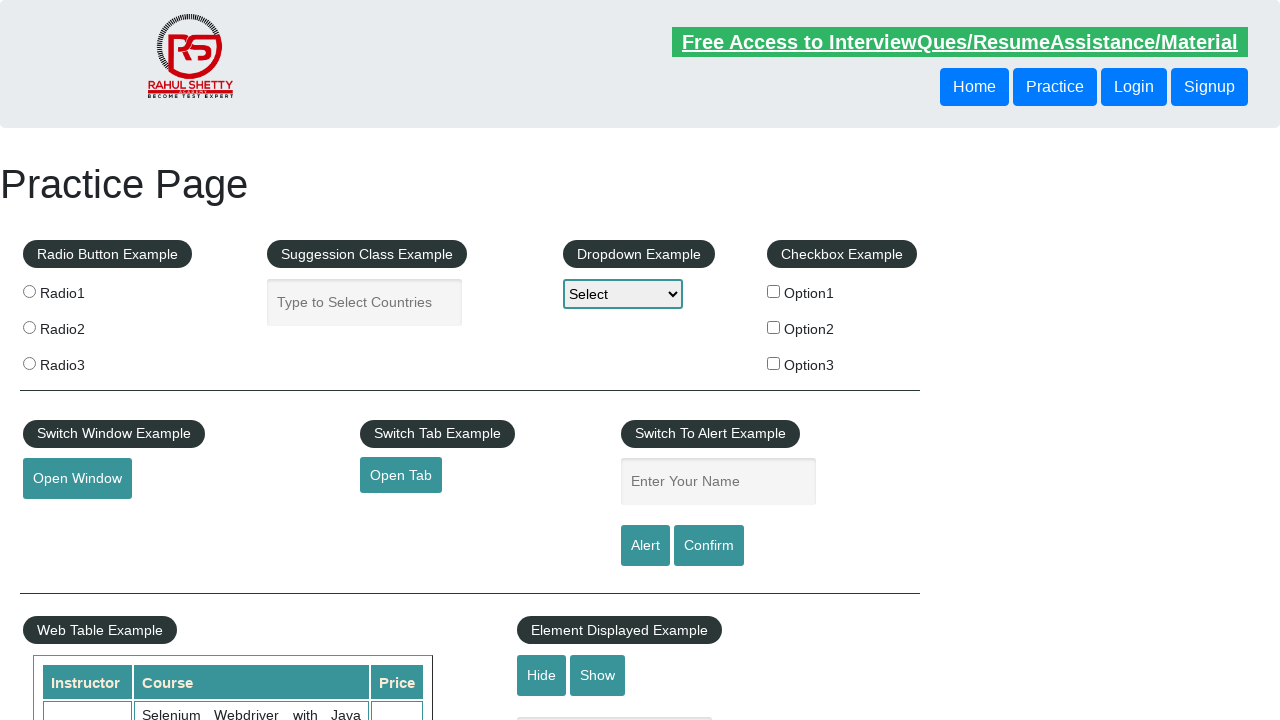

Opened footer link 1 in new tab using Ctrl+Click at (68, 520) on #gf-BIG >> xpath=//table/tbody/tr/td[1]/ul >> a >> nth=1
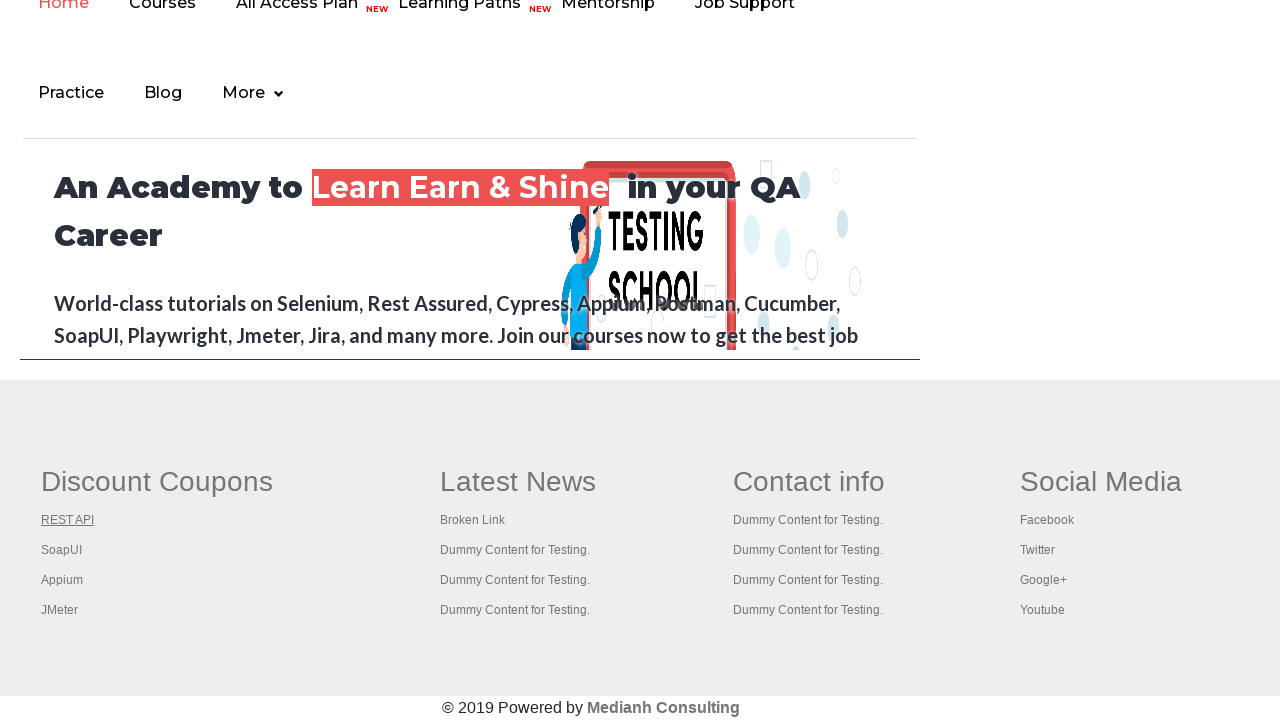

New tab 1 finished loading
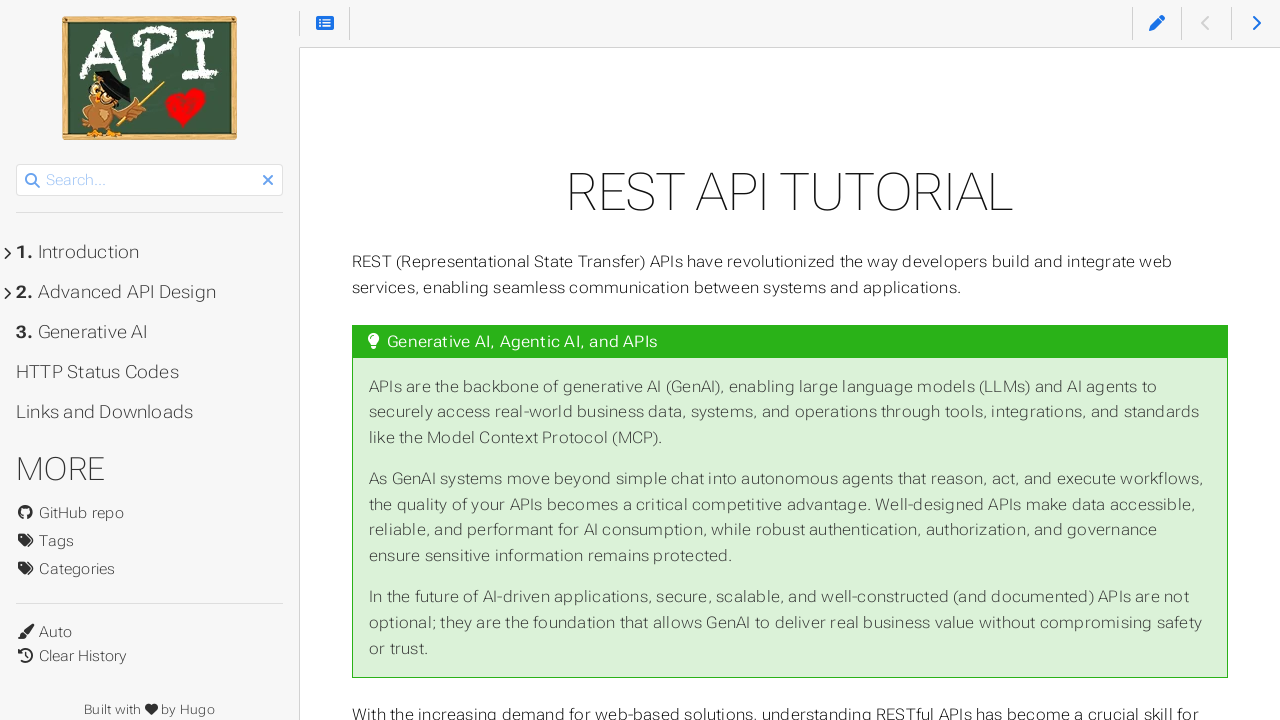

Retrieved title of new tab 1: 'REST API Tutorial'
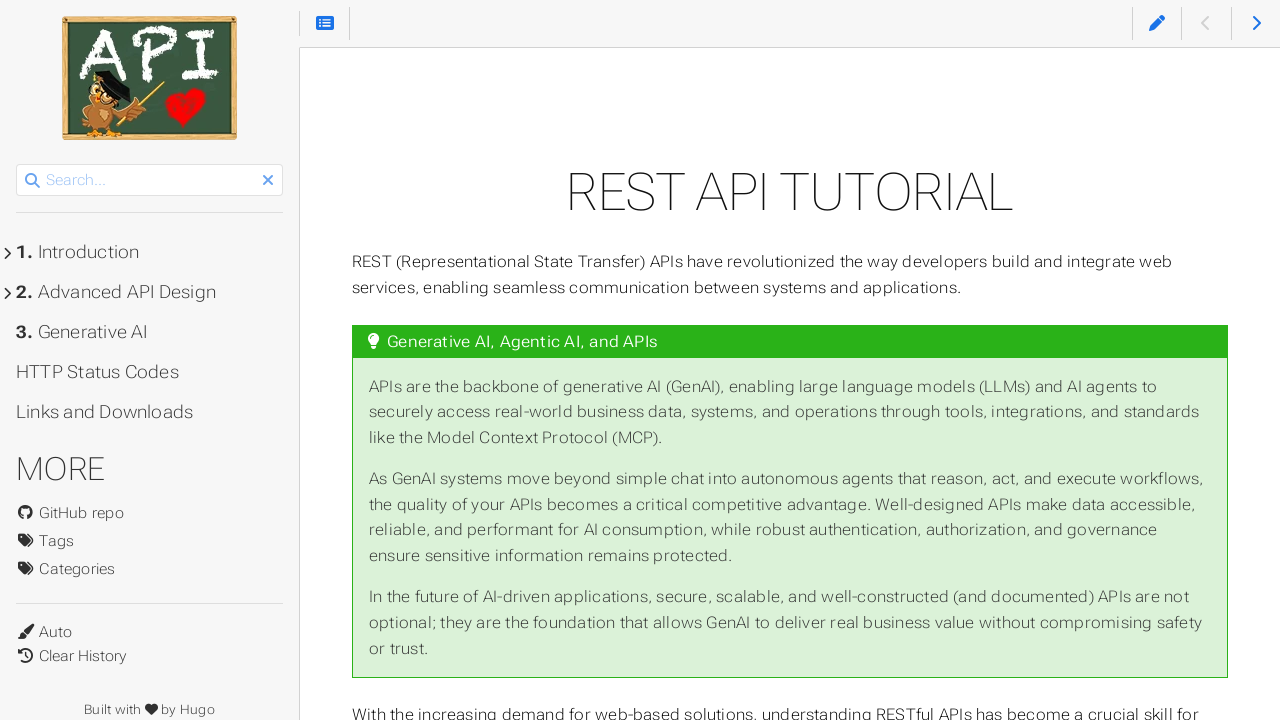

Closed new tab 1
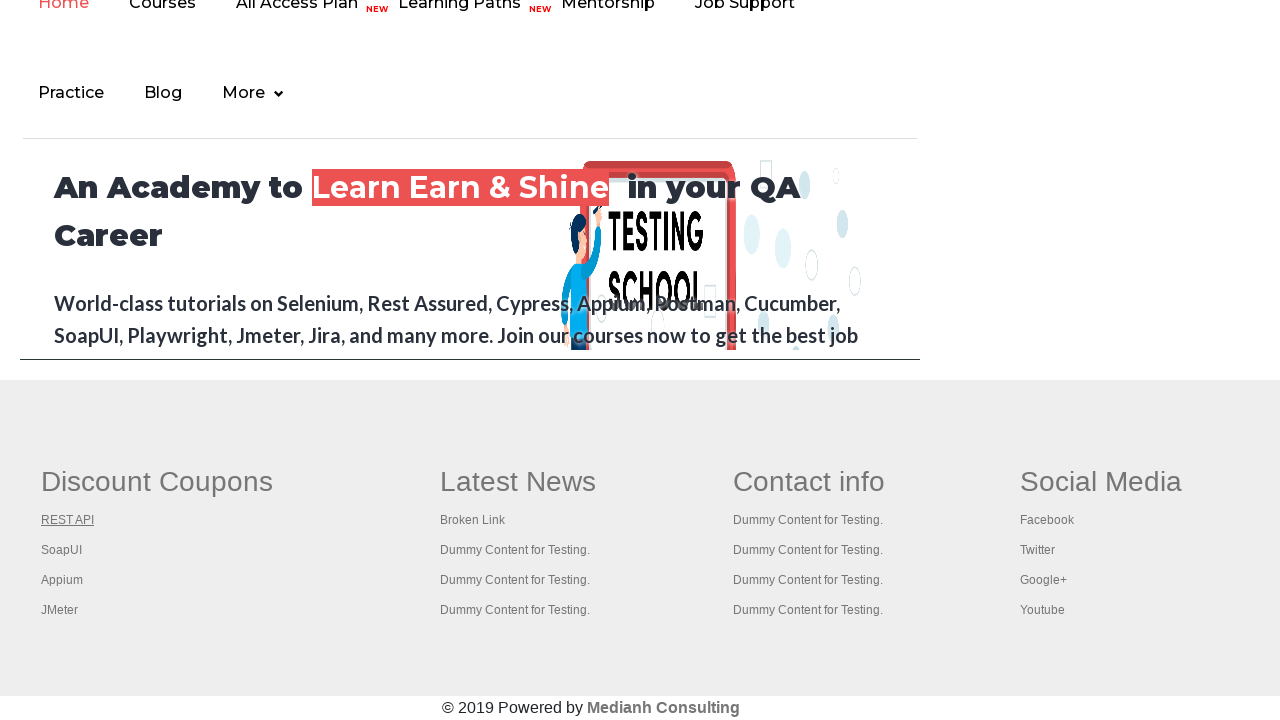

Located footer link at index 2
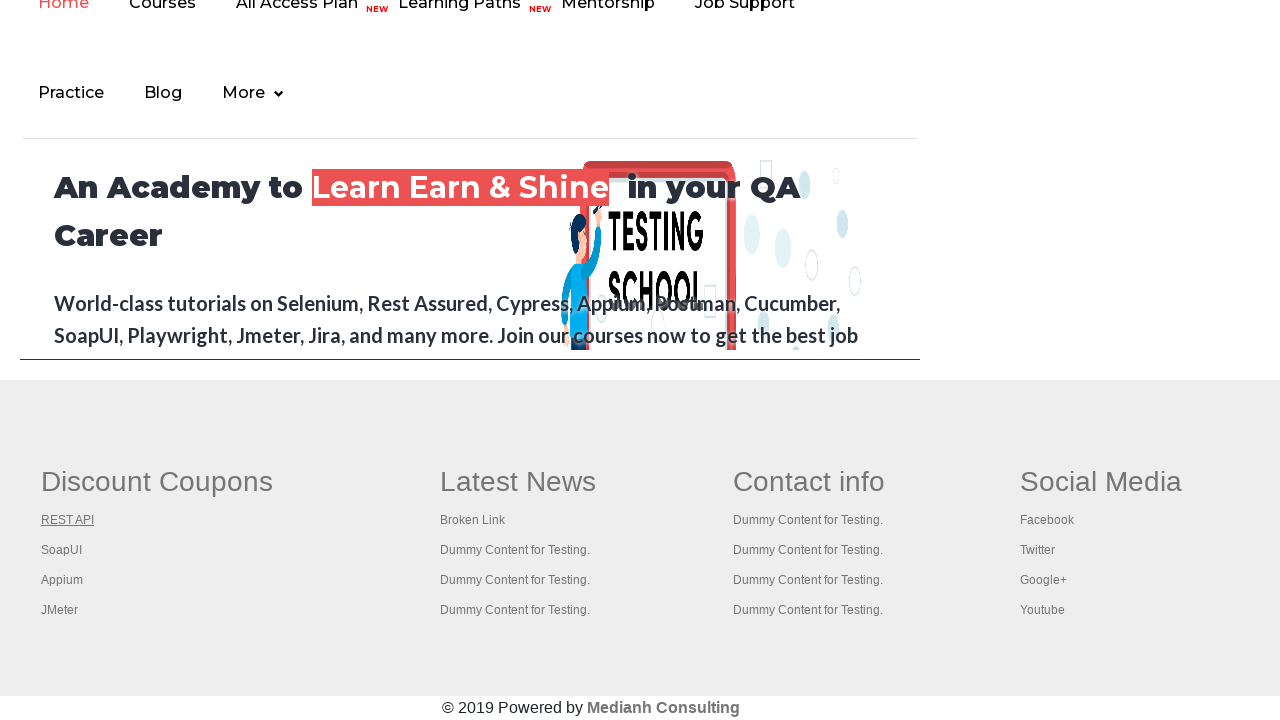

Opened footer link 2 in new tab using Ctrl+Click at (62, 550) on #gf-BIG >> xpath=//table/tbody/tr/td[1]/ul >> a >> nth=2
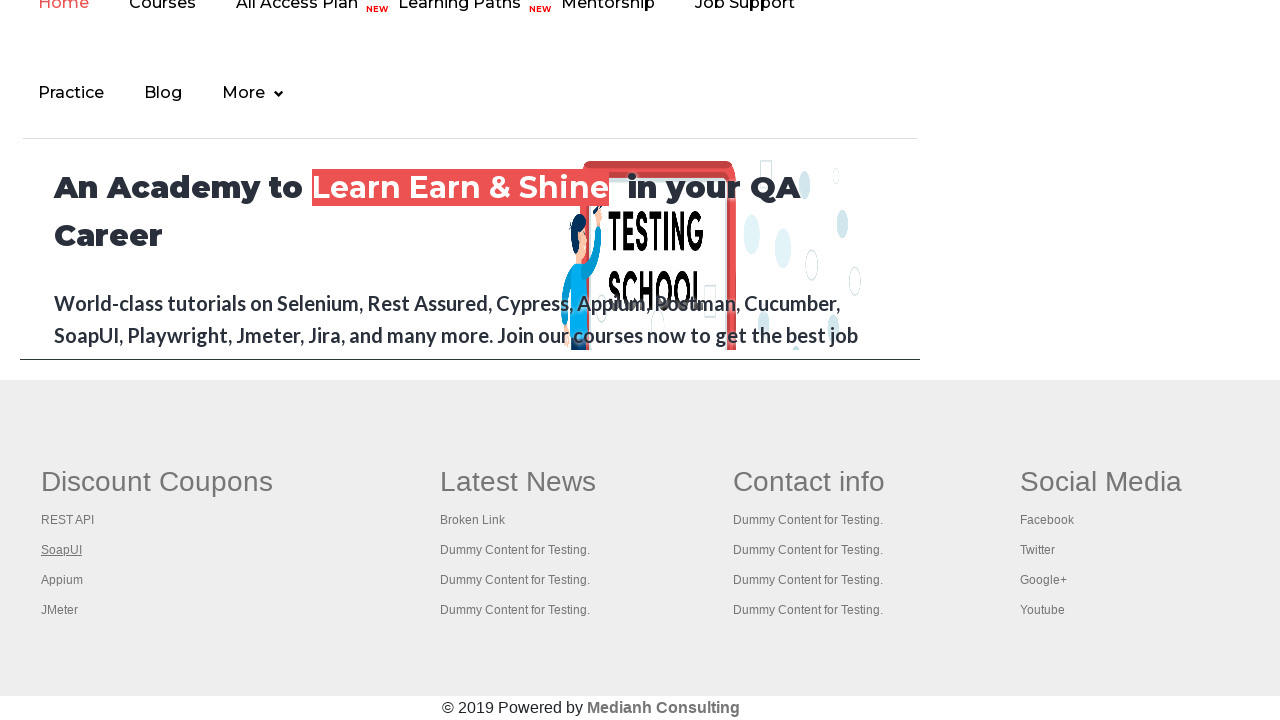

New tab 2 finished loading
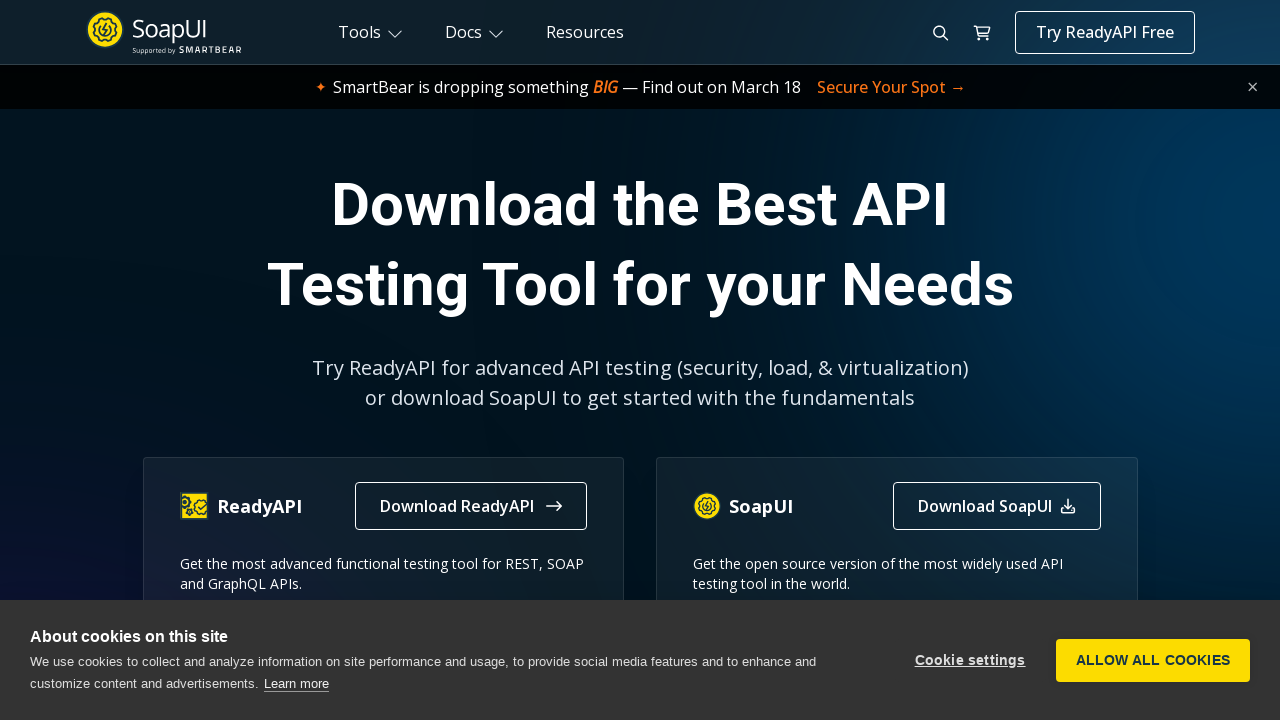

Retrieved title of new tab 2: 'The World’s Most Popular API Testing Tool | SoapUI'
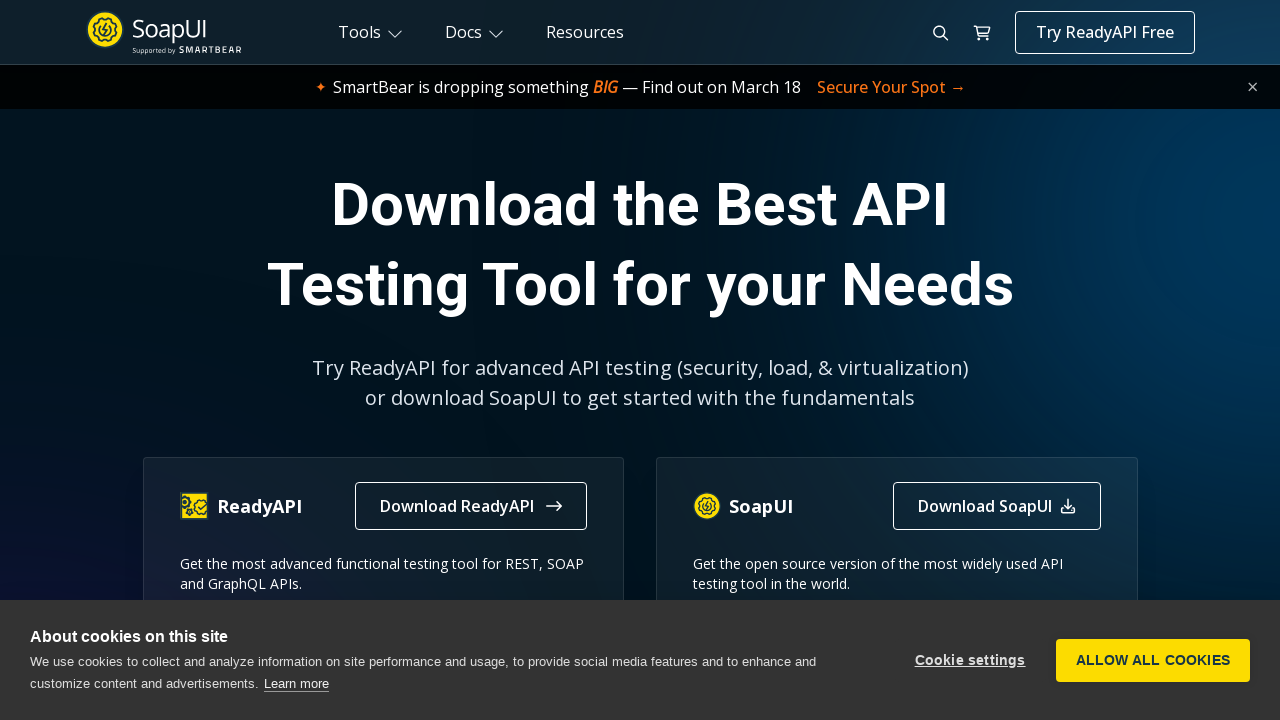

Closed new tab 2
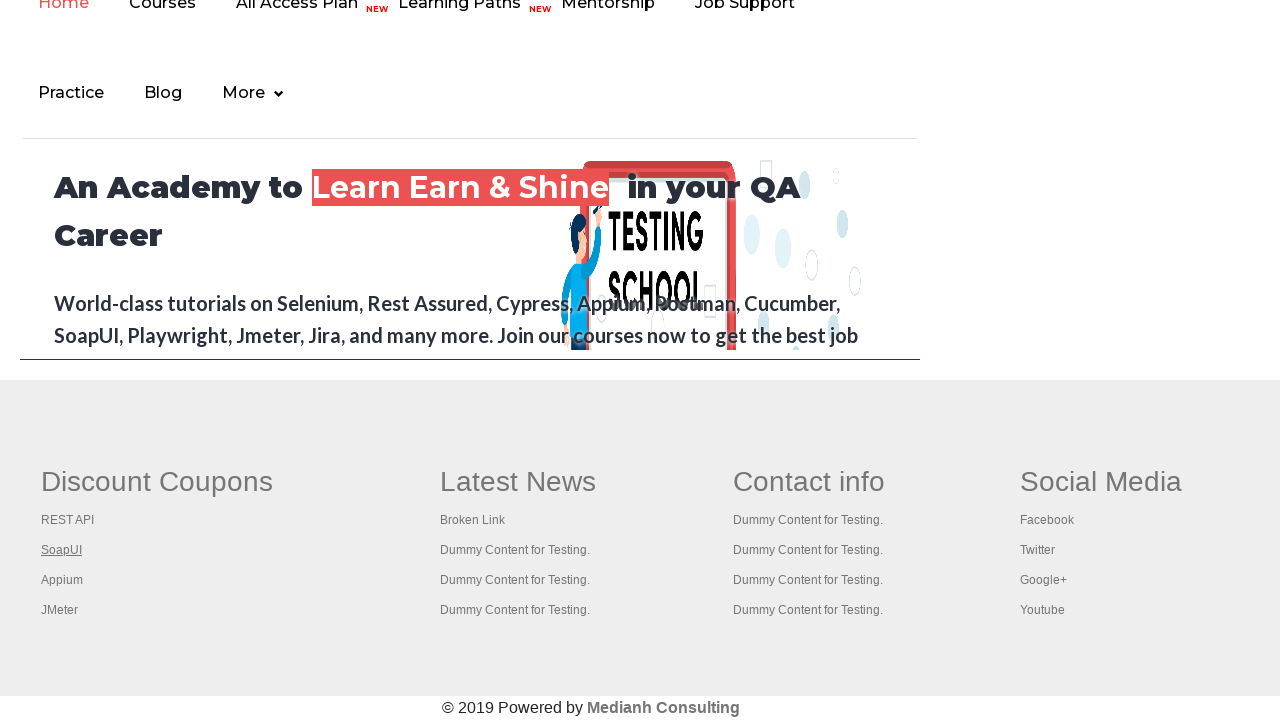

Located footer link at index 3
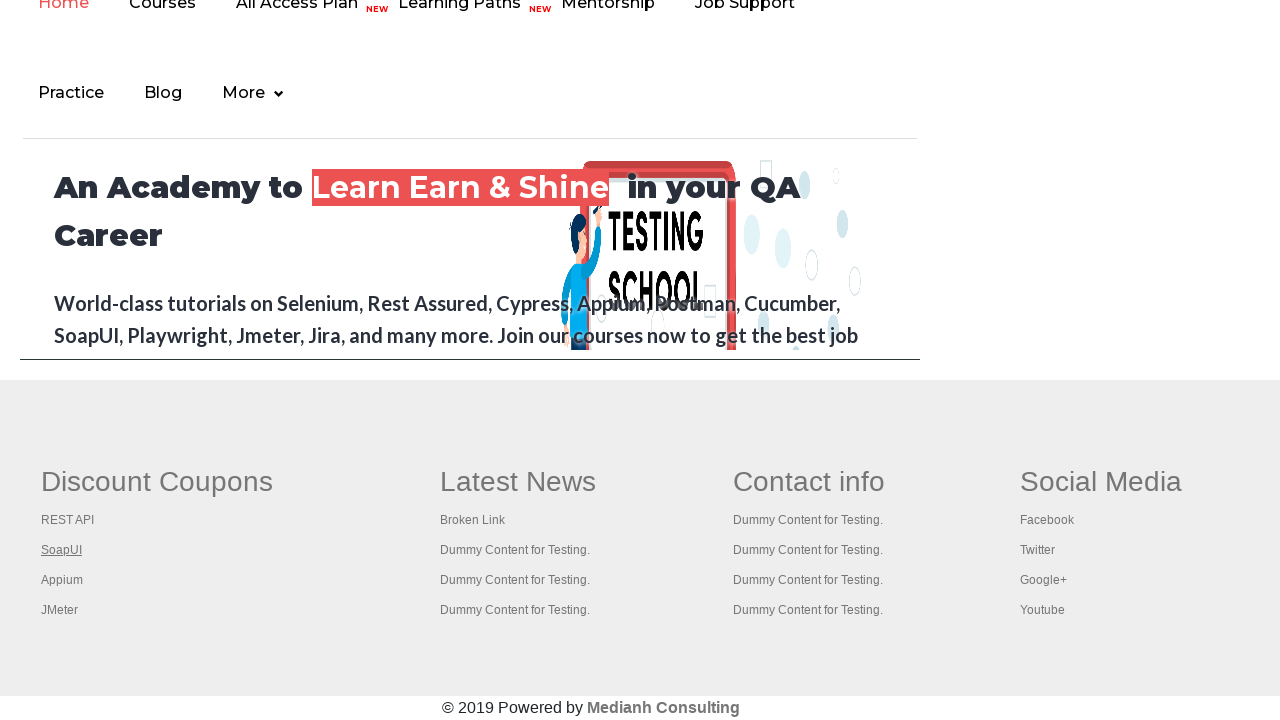

Opened footer link 3 in new tab using Ctrl+Click at (62, 580) on #gf-BIG >> xpath=//table/tbody/tr/td[1]/ul >> a >> nth=3
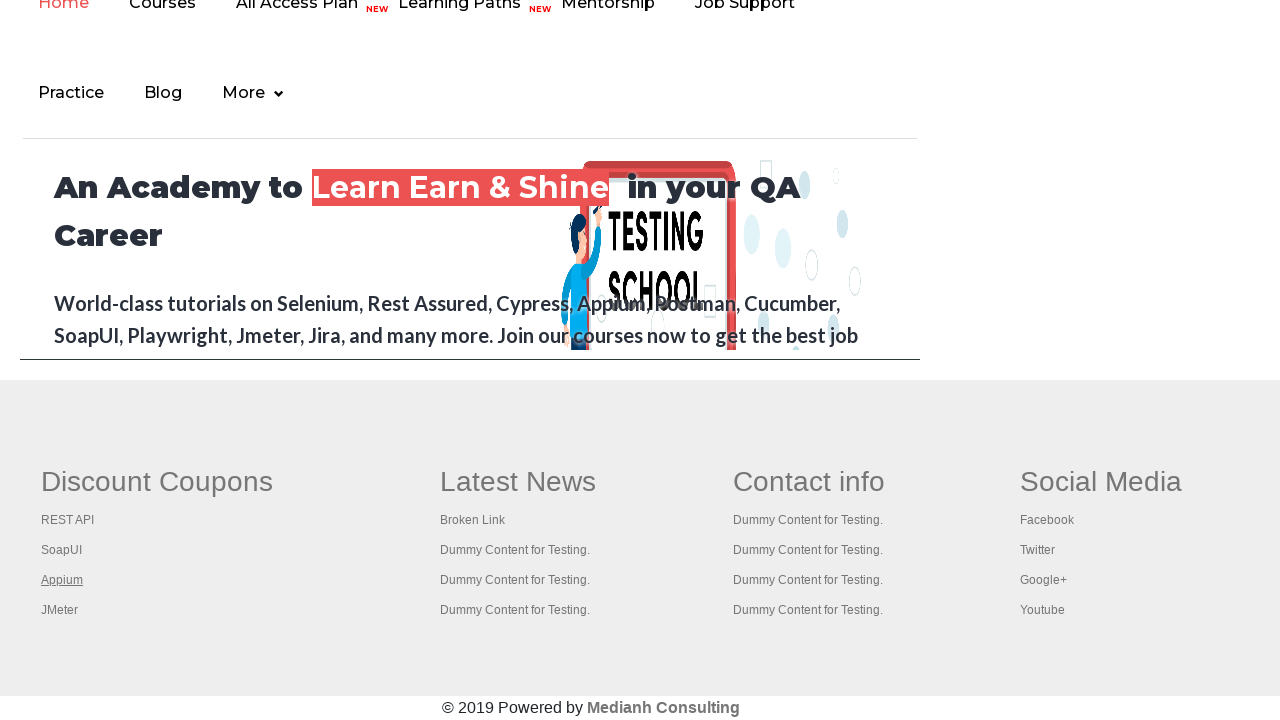

New tab 3 finished loading
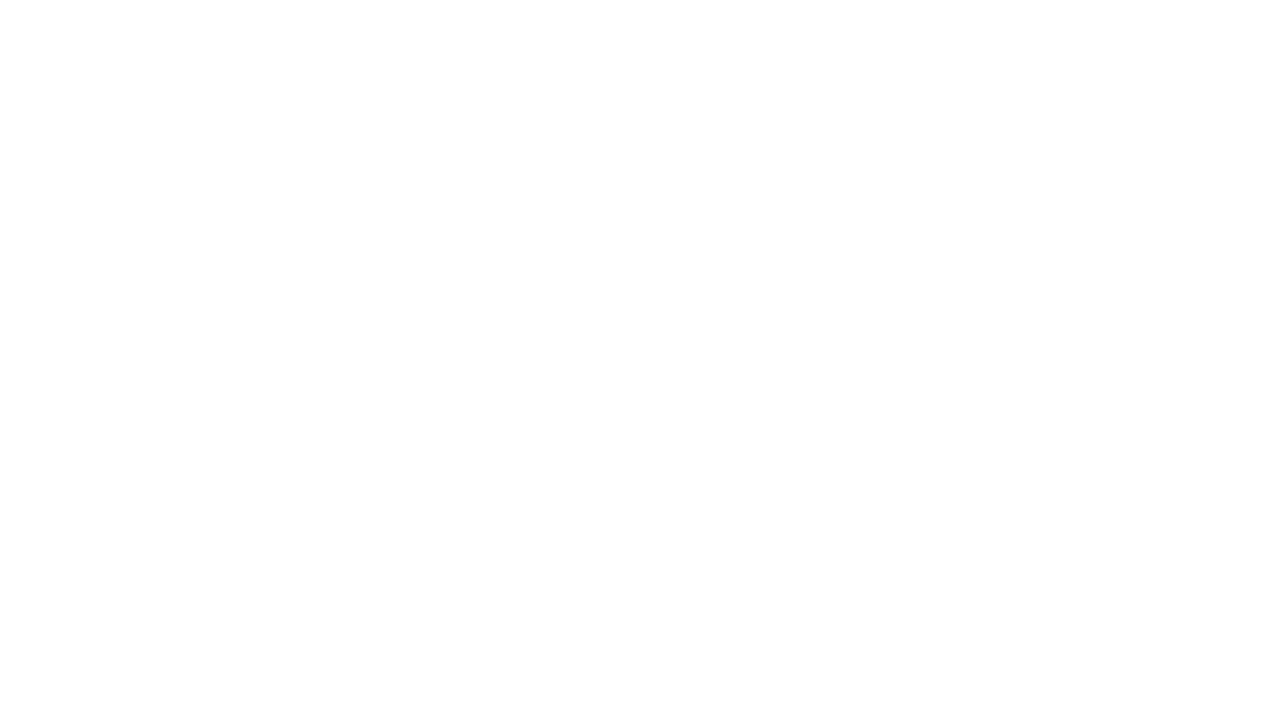

Retrieved title of new tab 3: ''
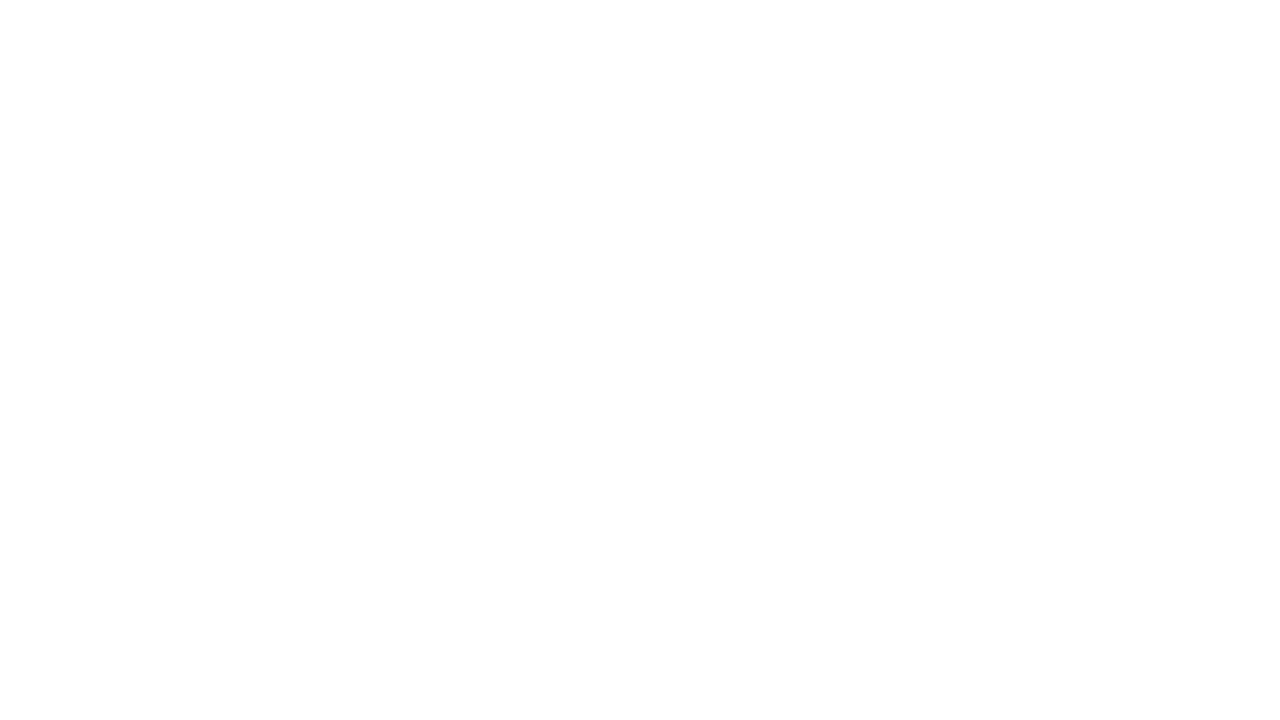

Closed new tab 3
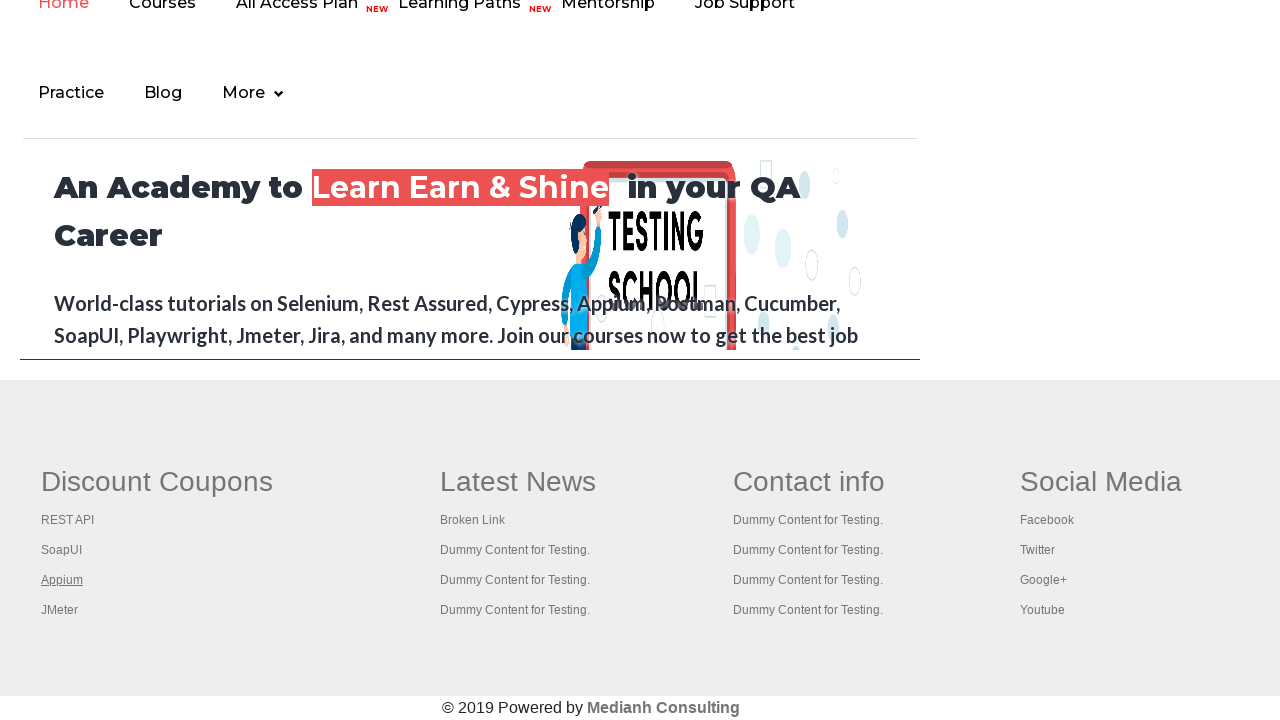

Located footer link at index 4
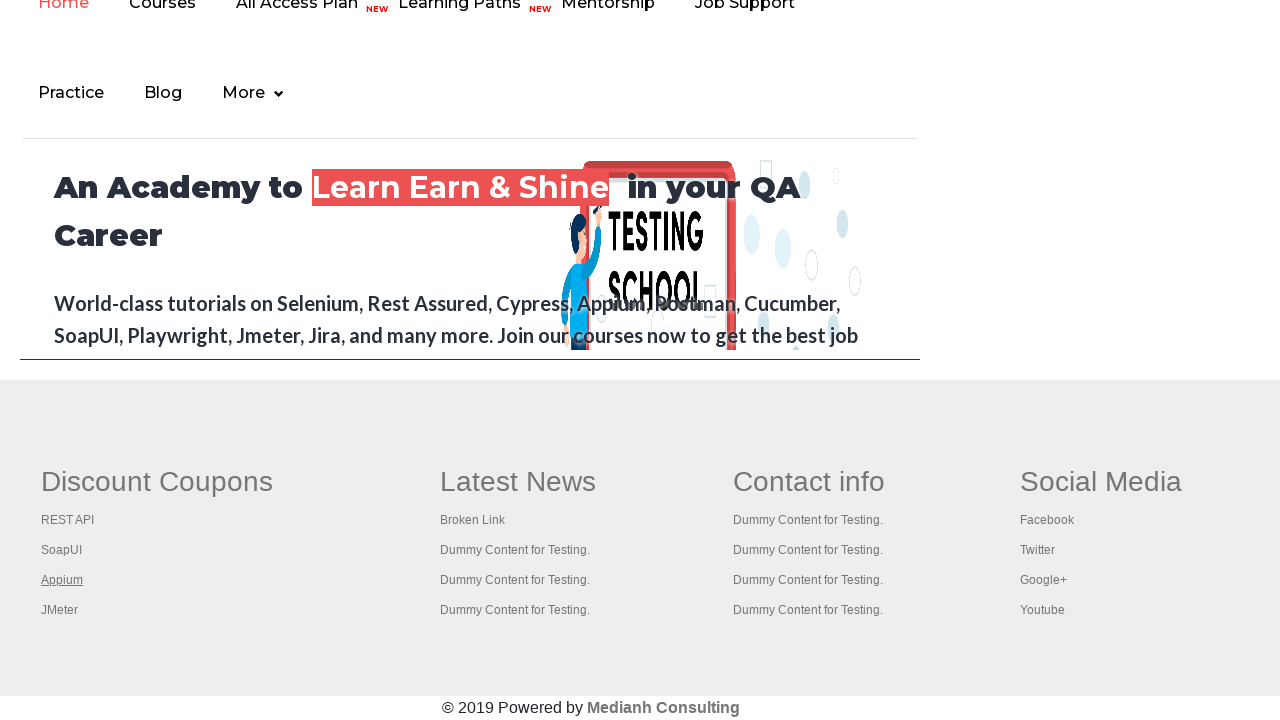

Opened footer link 4 in new tab using Ctrl+Click at (60, 610) on #gf-BIG >> xpath=//table/tbody/tr/td[1]/ul >> a >> nth=4
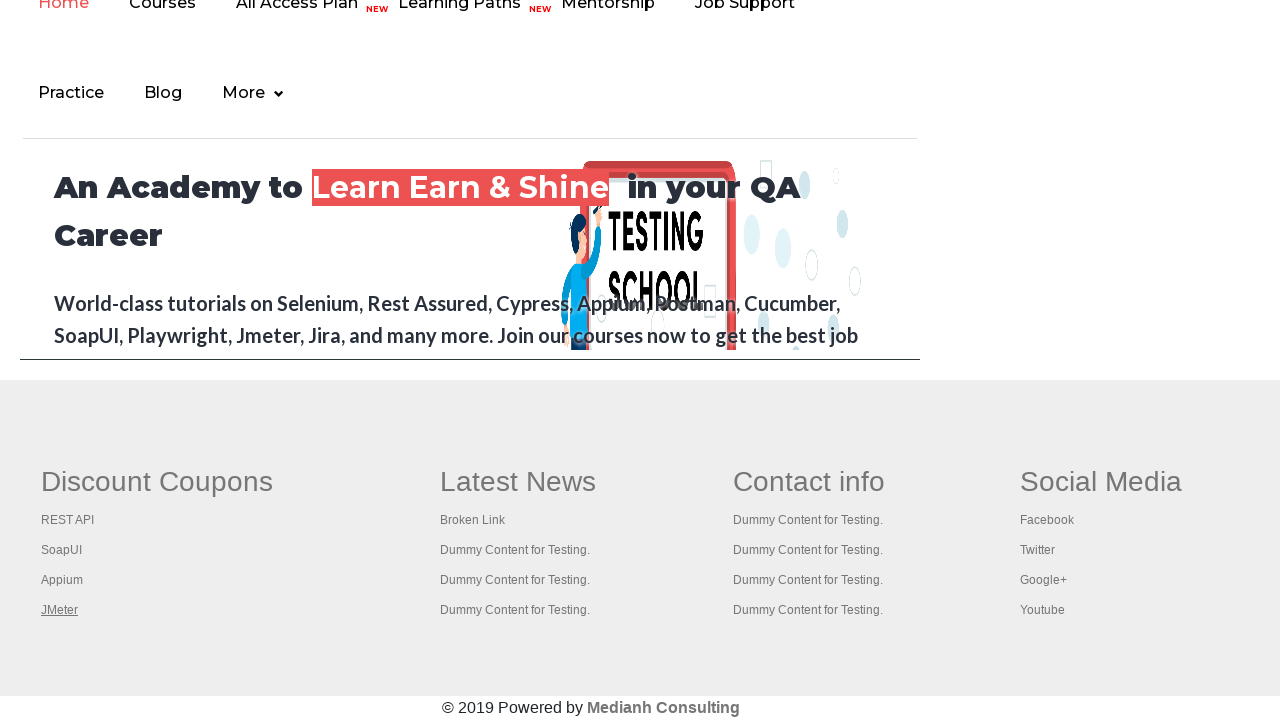

New tab 4 finished loading
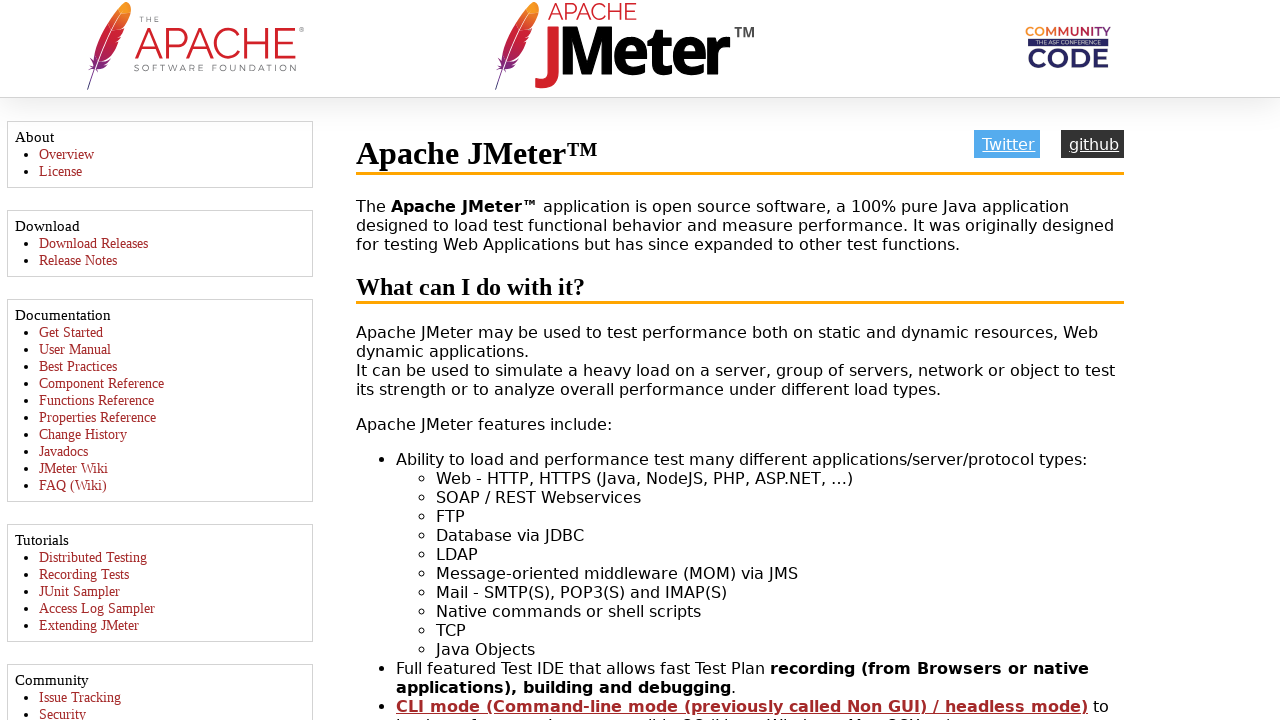

Retrieved title of new tab 4: 'Apache JMeter - Apache JMeter™'
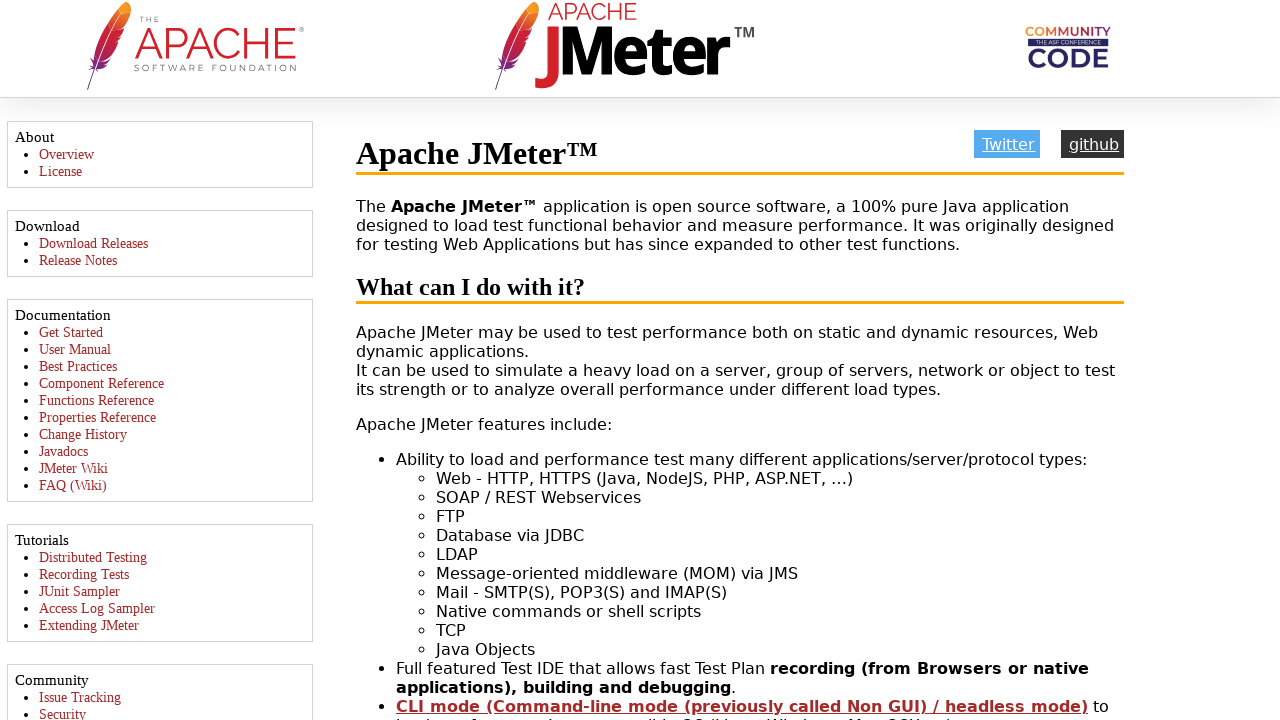

Closed new tab 4
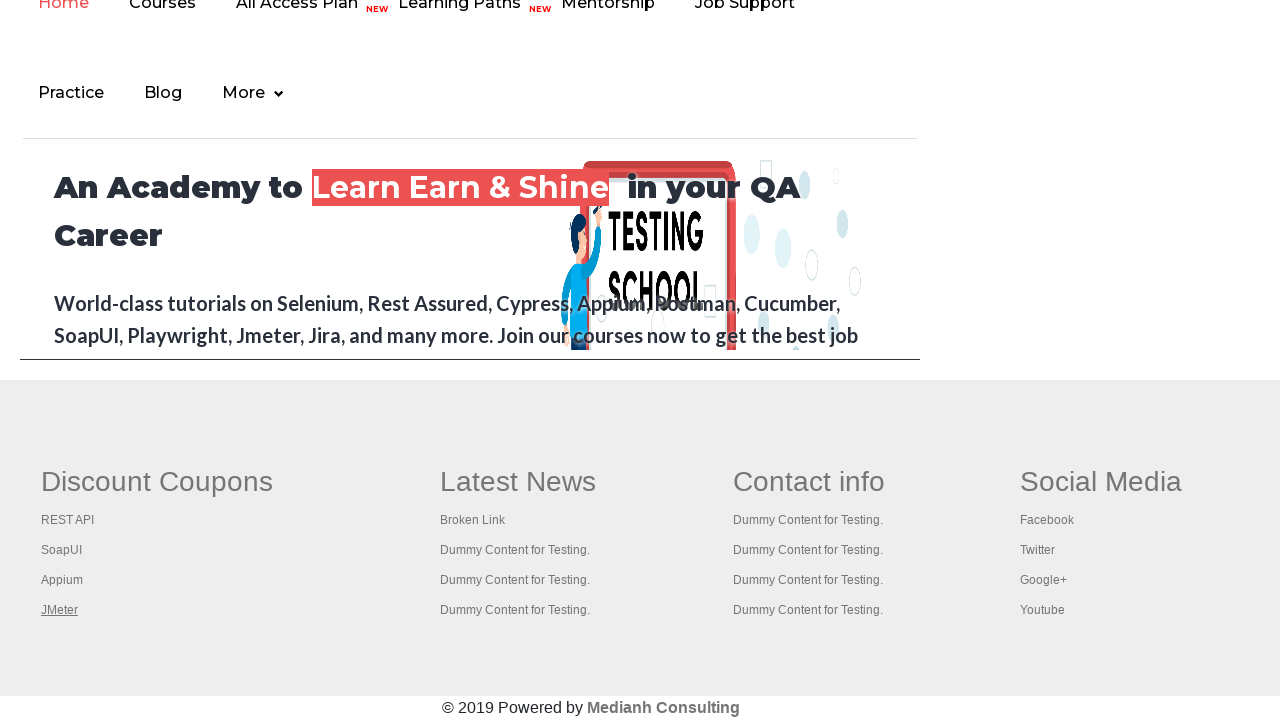

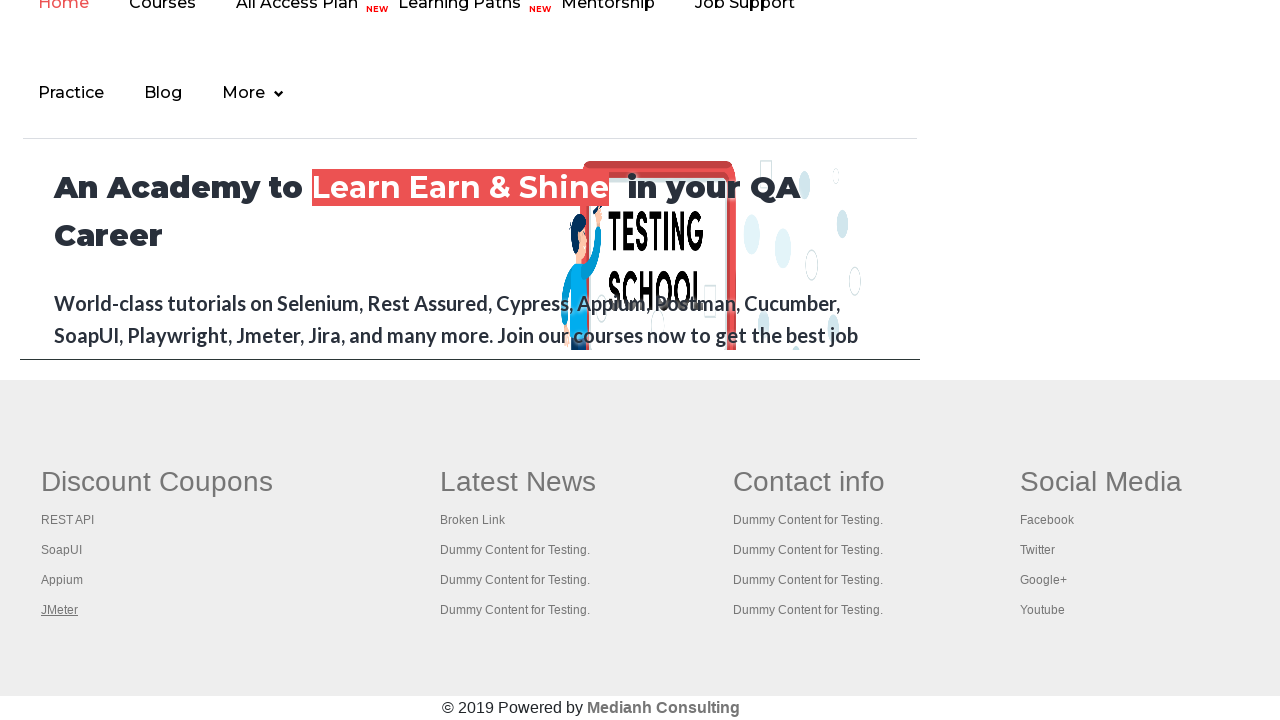